Tests custom dropdown functionality by selecting options from single and multi-select dropdowns that don't use standard select tags

Starting URL: https://syntaxprojects.com/no-select-tag-dropdown-demo-homework.php

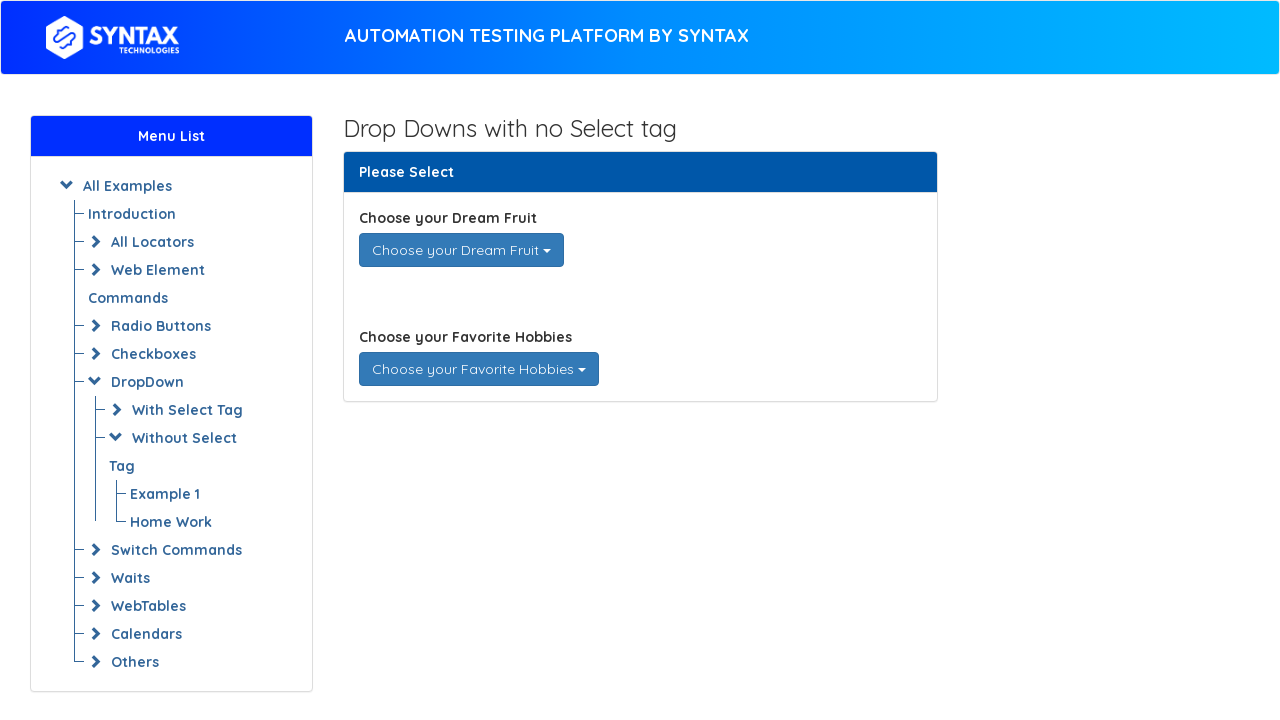

Clicked on the first dropdown to open it at (461, 250) on xpath=//div[@data-toggle='dropdown']
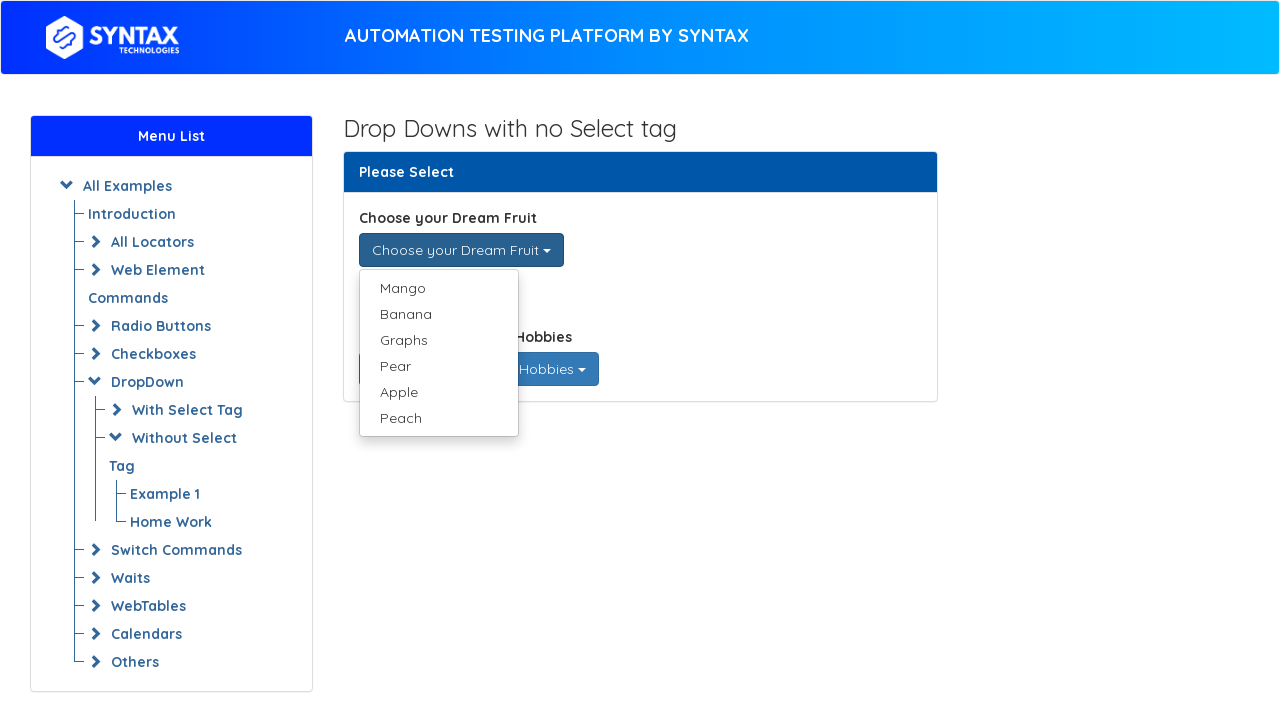

Located all options in the single-select dropdown menu
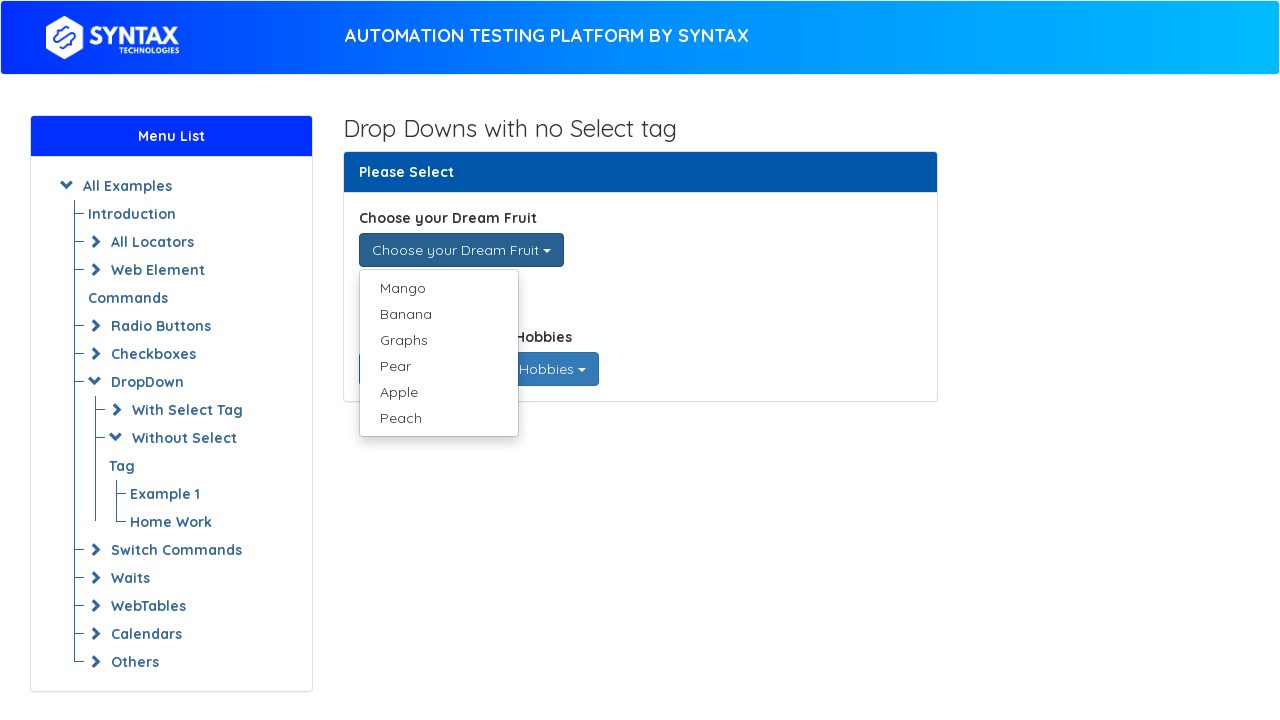

Selected 'Apple' from the first dropdown at (438, 392) on xpath=//ul[@class='dropdown-menu single-dropdown-menu']/li/a >> nth=4
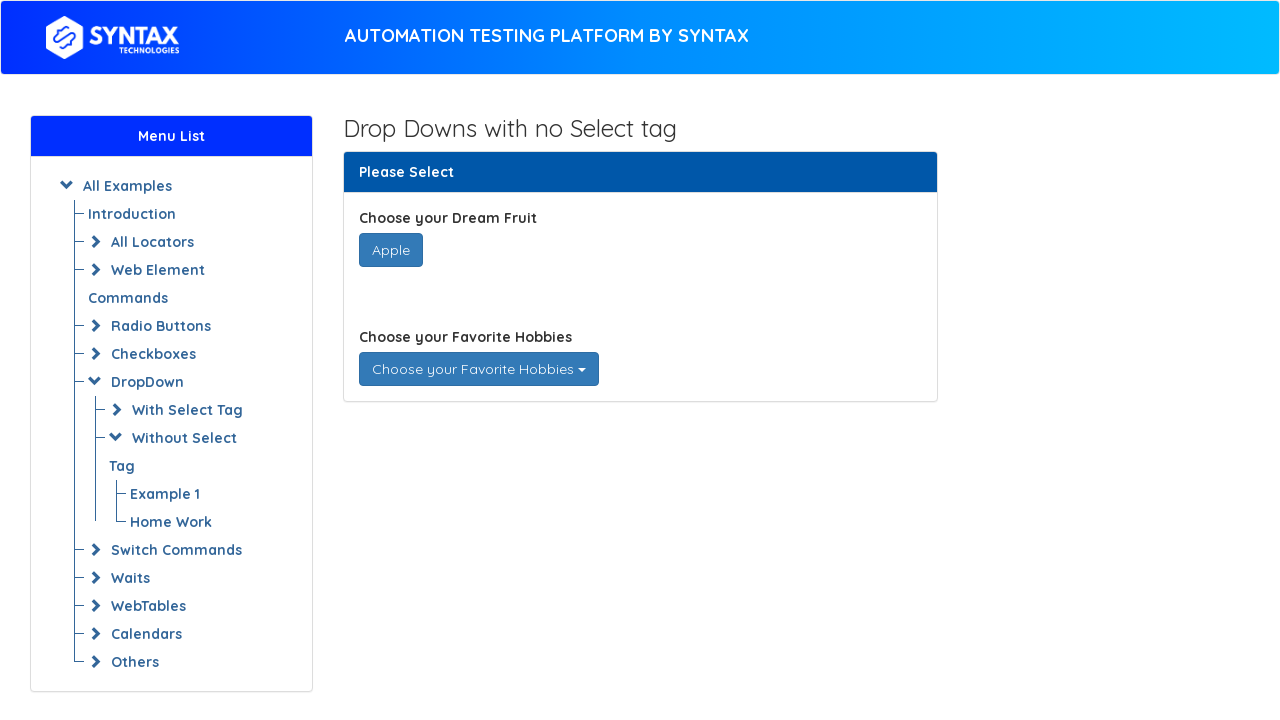

Clicked on the hobby dropdown to open it at (478, 369) on xpath=//div[@id='favorite_hobbies']
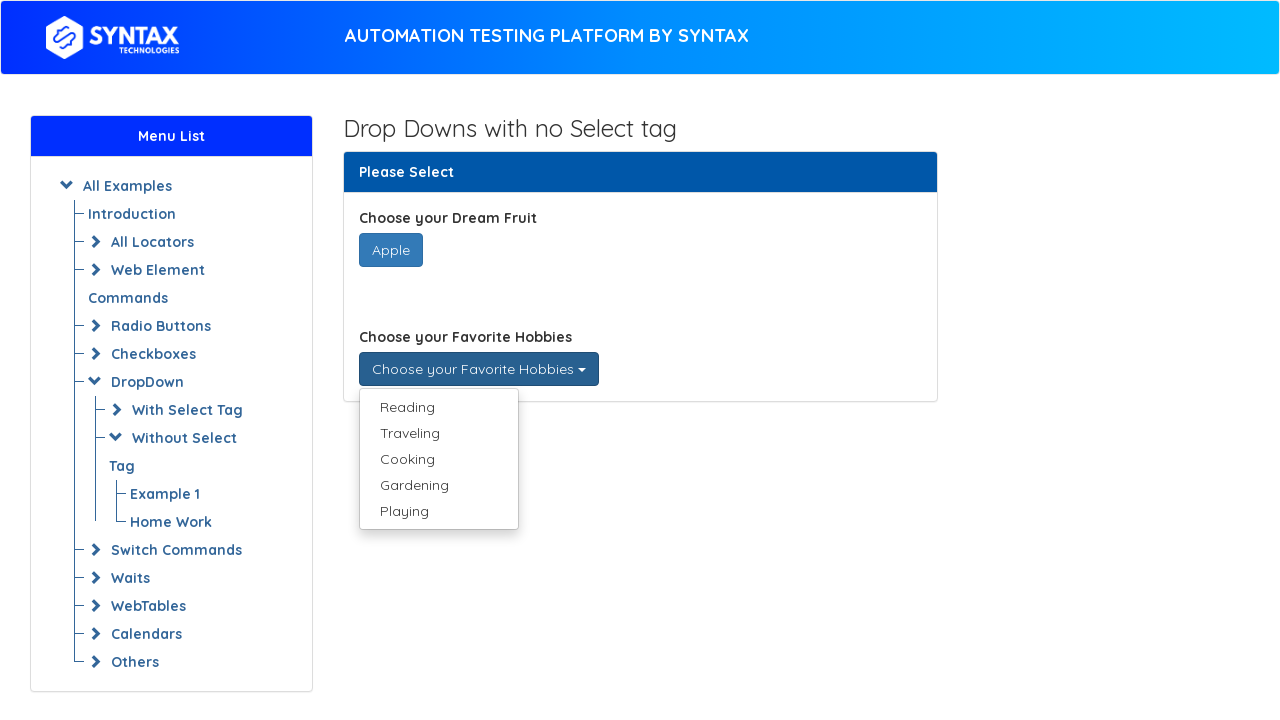

Located all options in the multi-select hobby dropdown menu
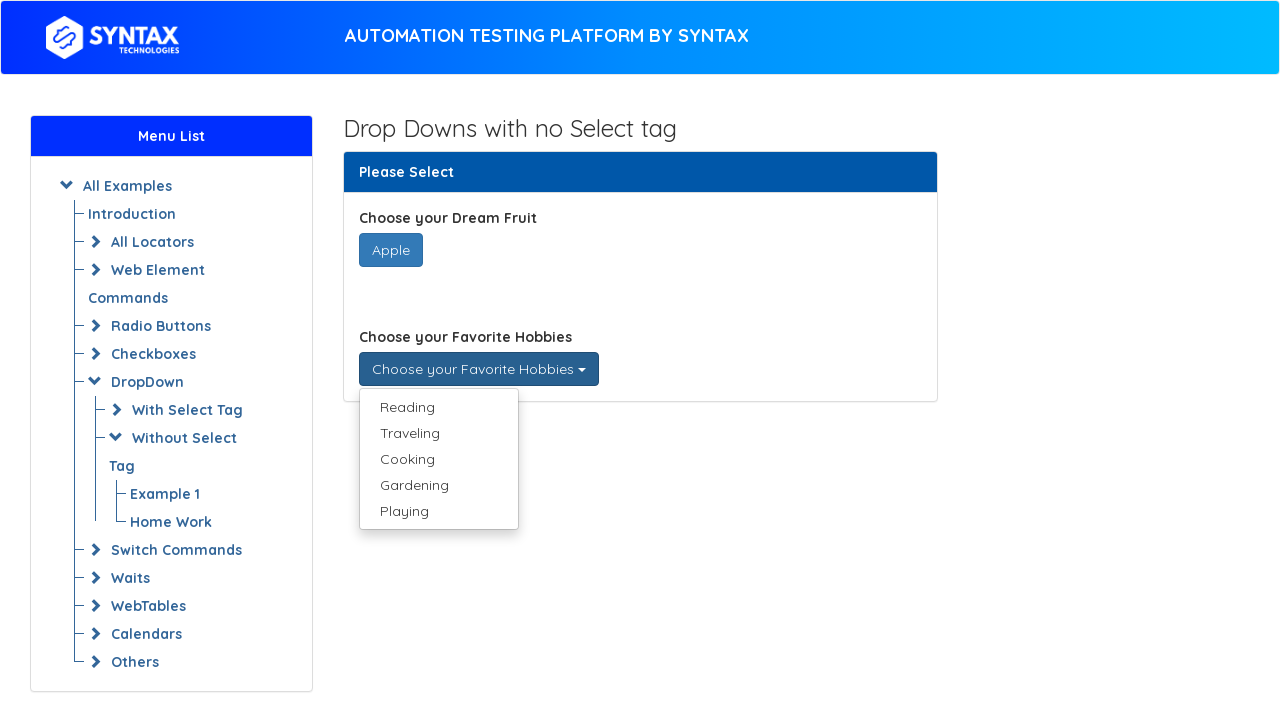

Selected 'Traveling' from the hobby dropdown at (438, 433) on xpath=//ul[@class='dropdown-menu multi-dropdown-menu']/li/a >> nth=1
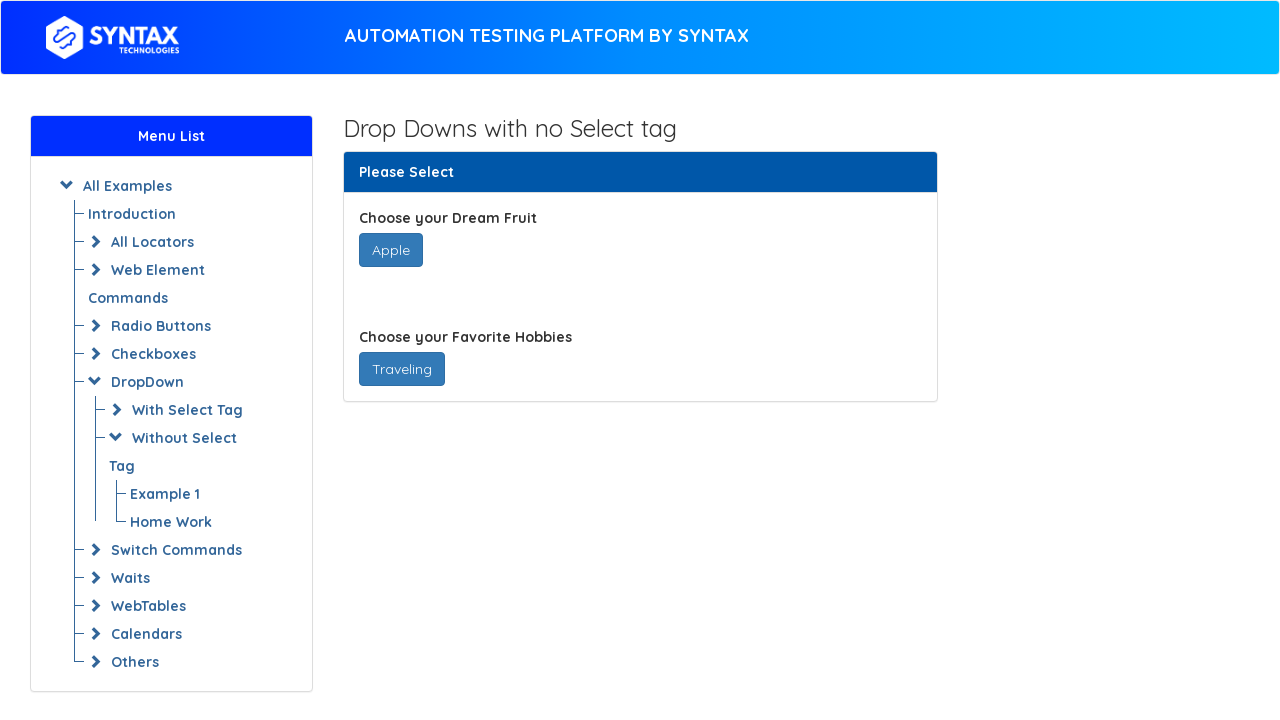

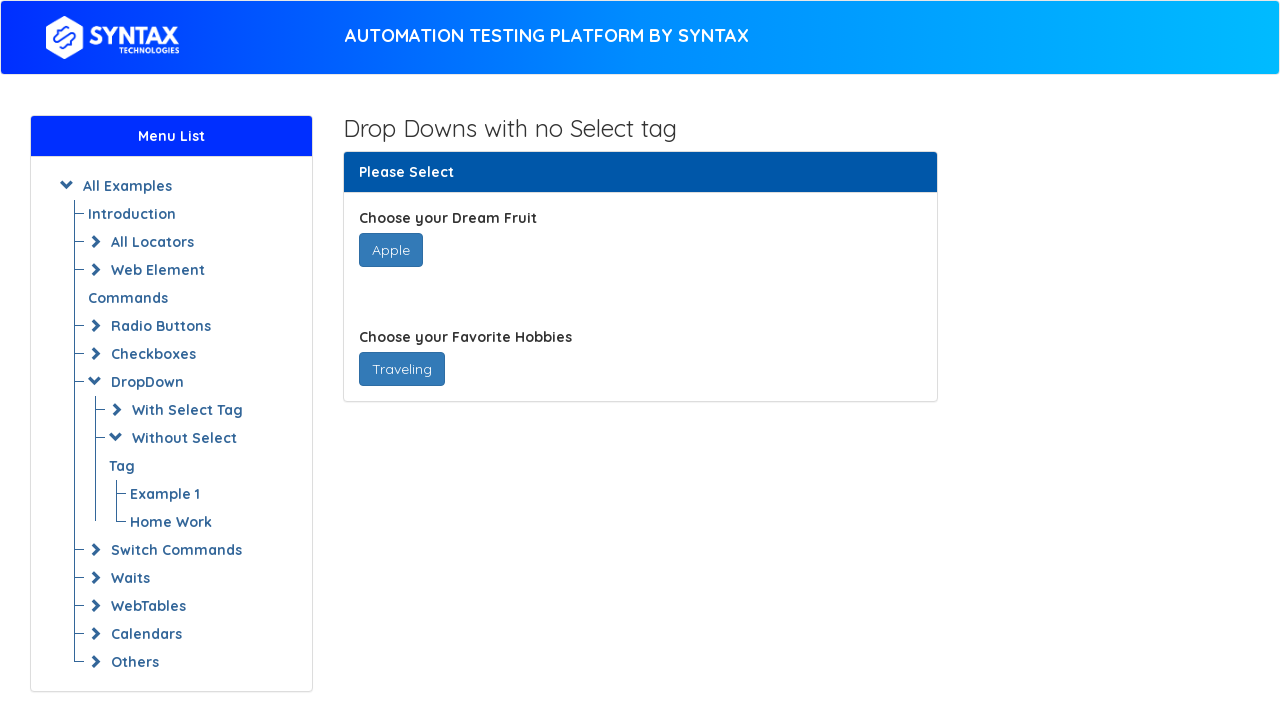